Tests the card type toggle functionality by switching to view personal credit cards

Starting URL: https://pnfp.myapexcard.com/info

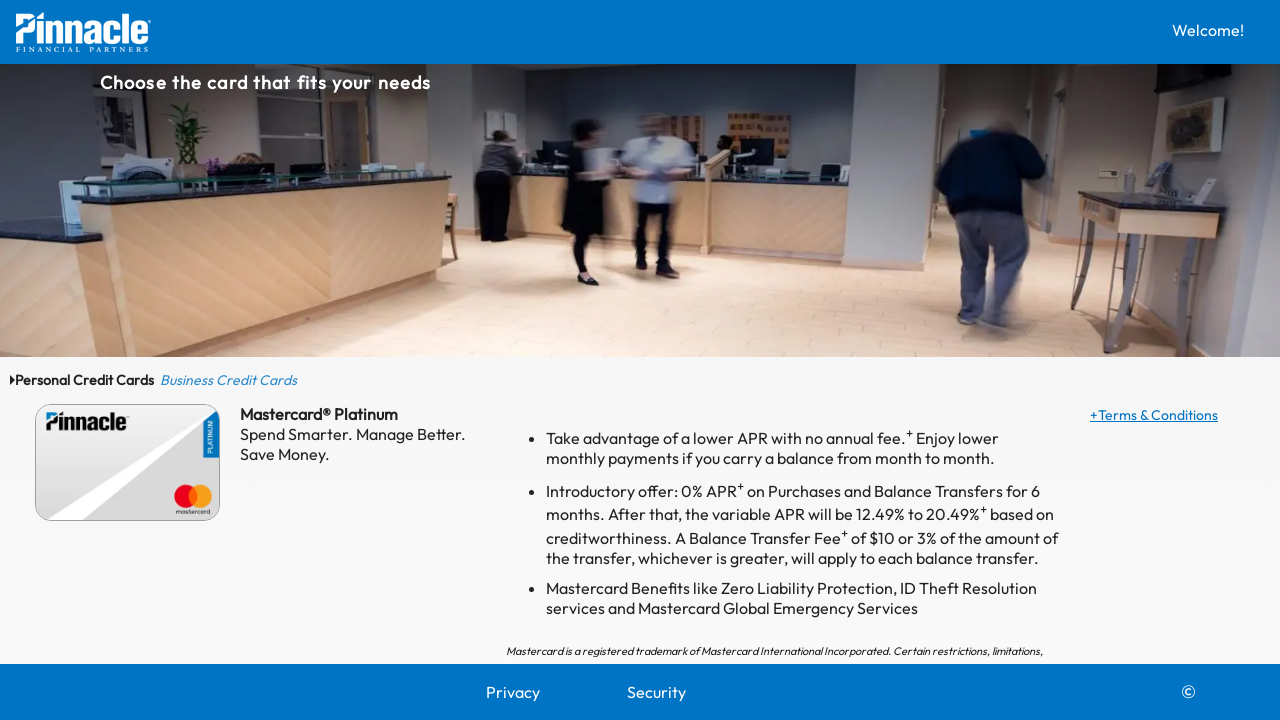

Located the card type toggle link
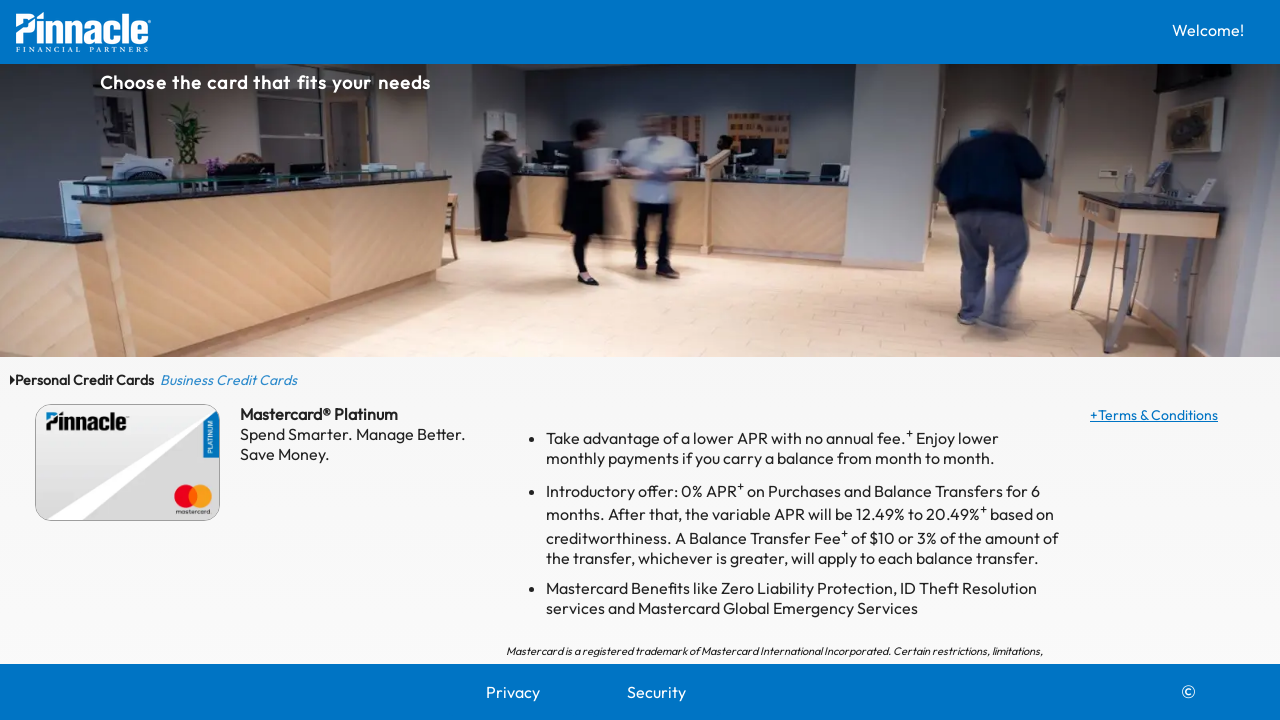

Verified toggle link is visible
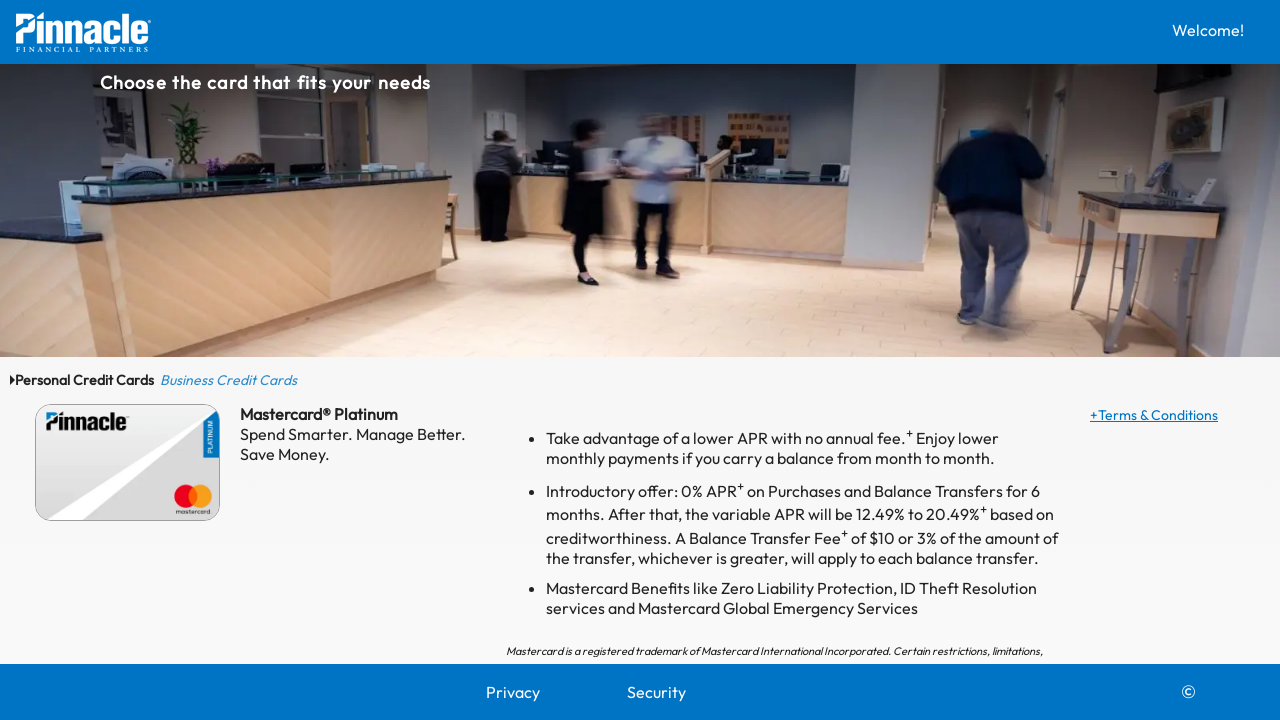

Clicked card type toggle to switch to personal credit cards view at (232, 380) on #productSelector_categorySwitch_link
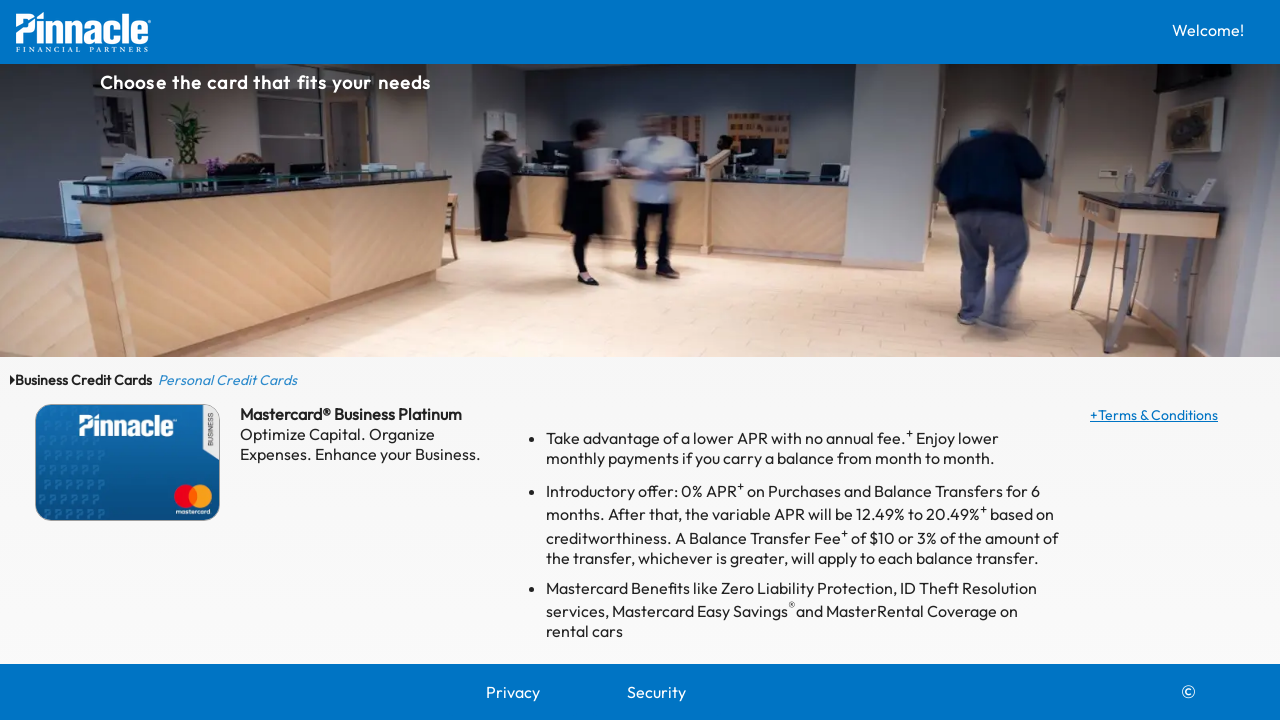

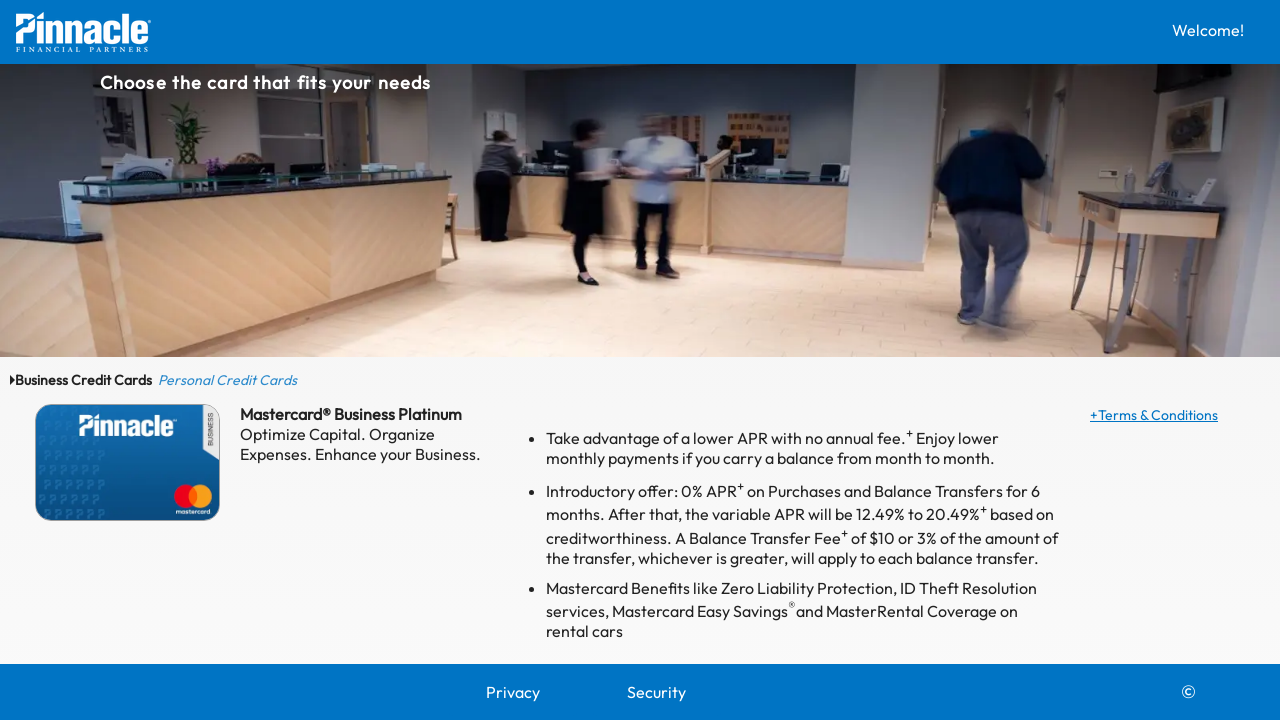